Tests vertical scrolling functionality on the Selenium website by scrolling down, scrolling up, and scrolling to the bottom of the page using JavaScript execution.

Starting URL: https://www.selenium.dev/

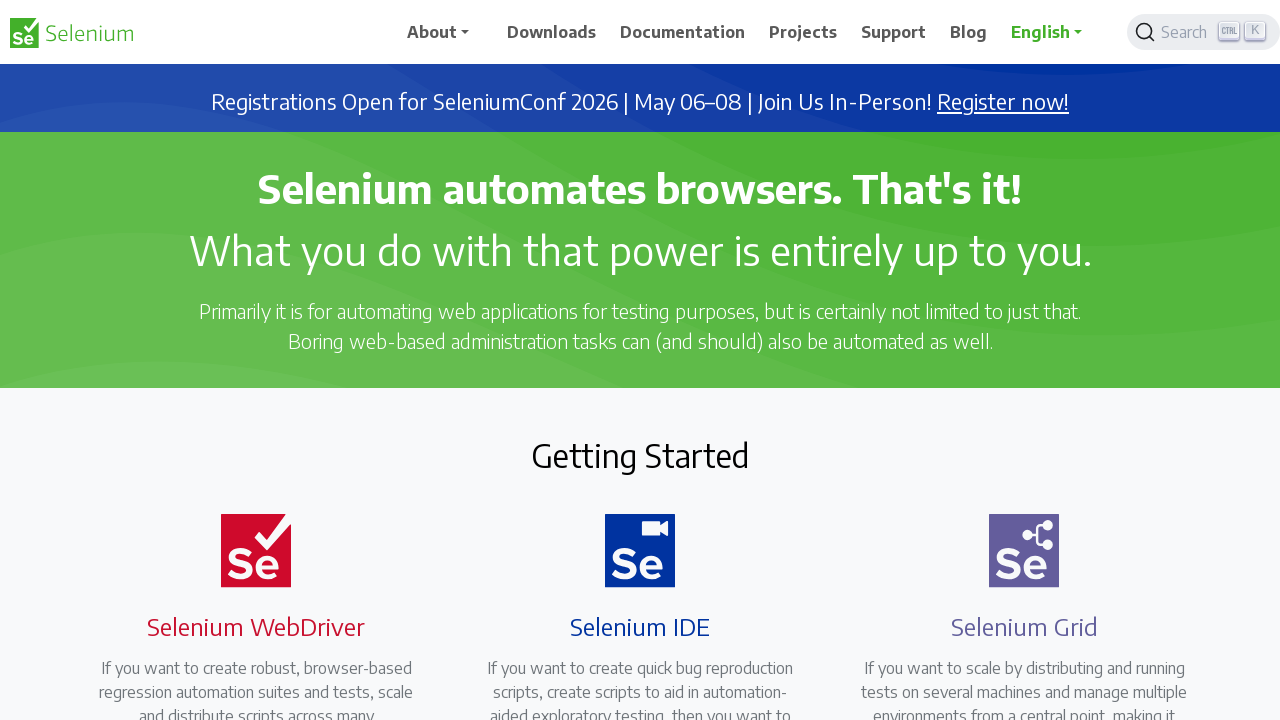

Scrolled down 800 pixels
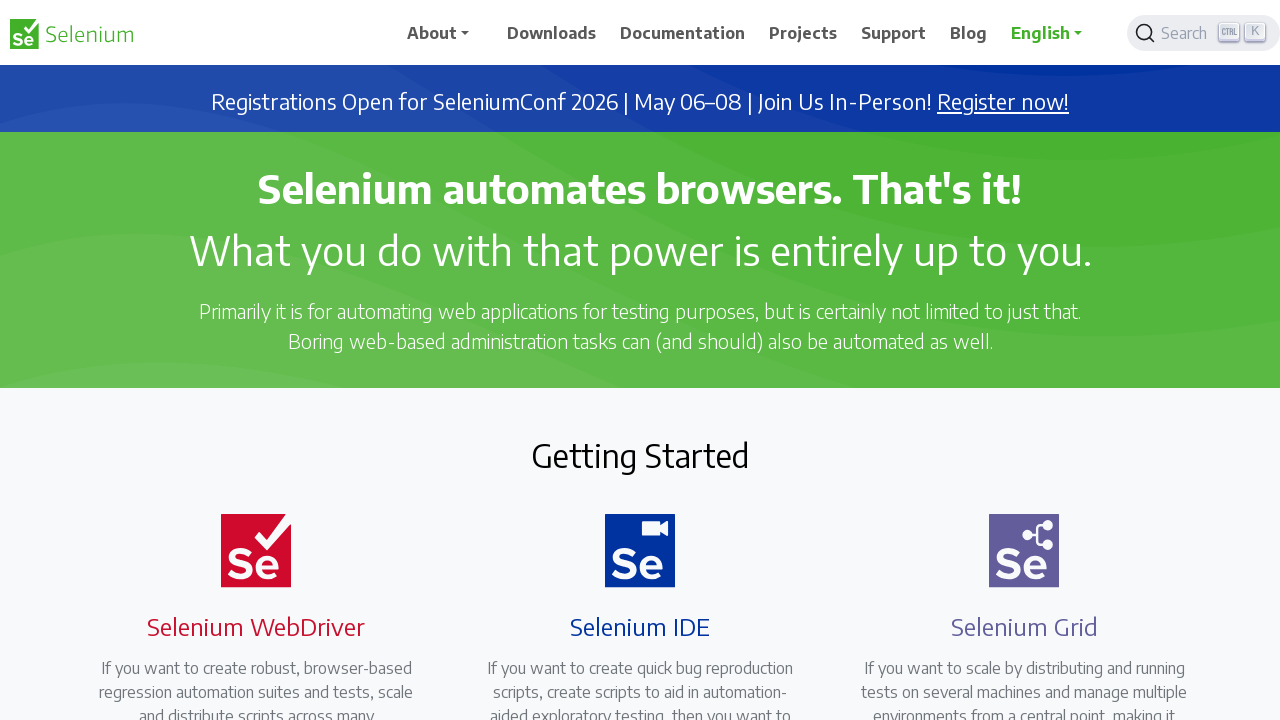

Waited 1 second for scroll animation to complete
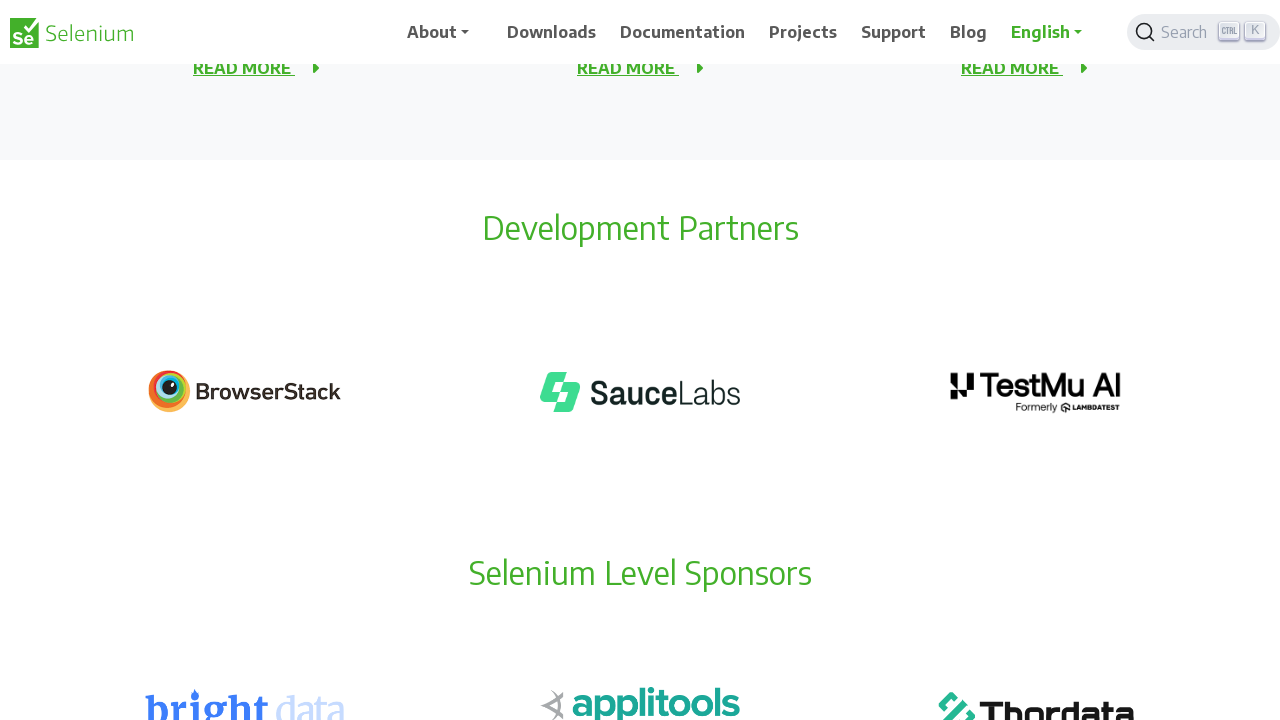

Scrolled up 300 pixels
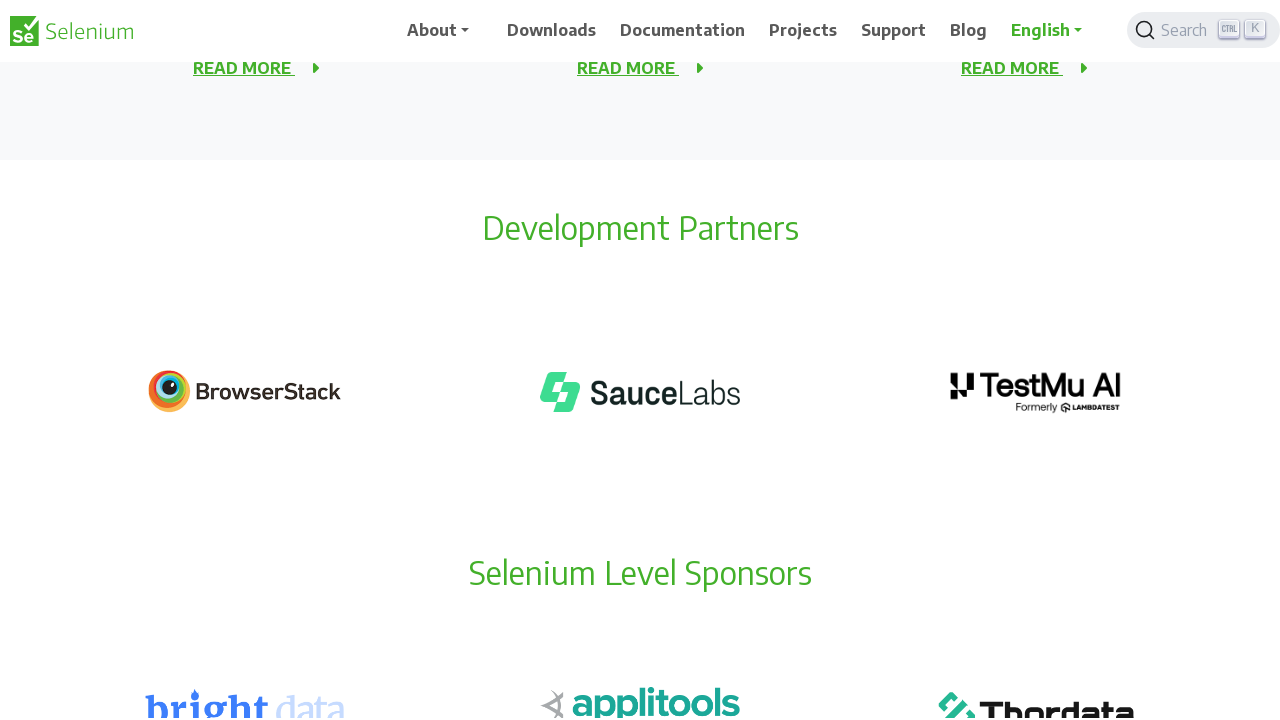

Waited 1 second for scroll animation to complete
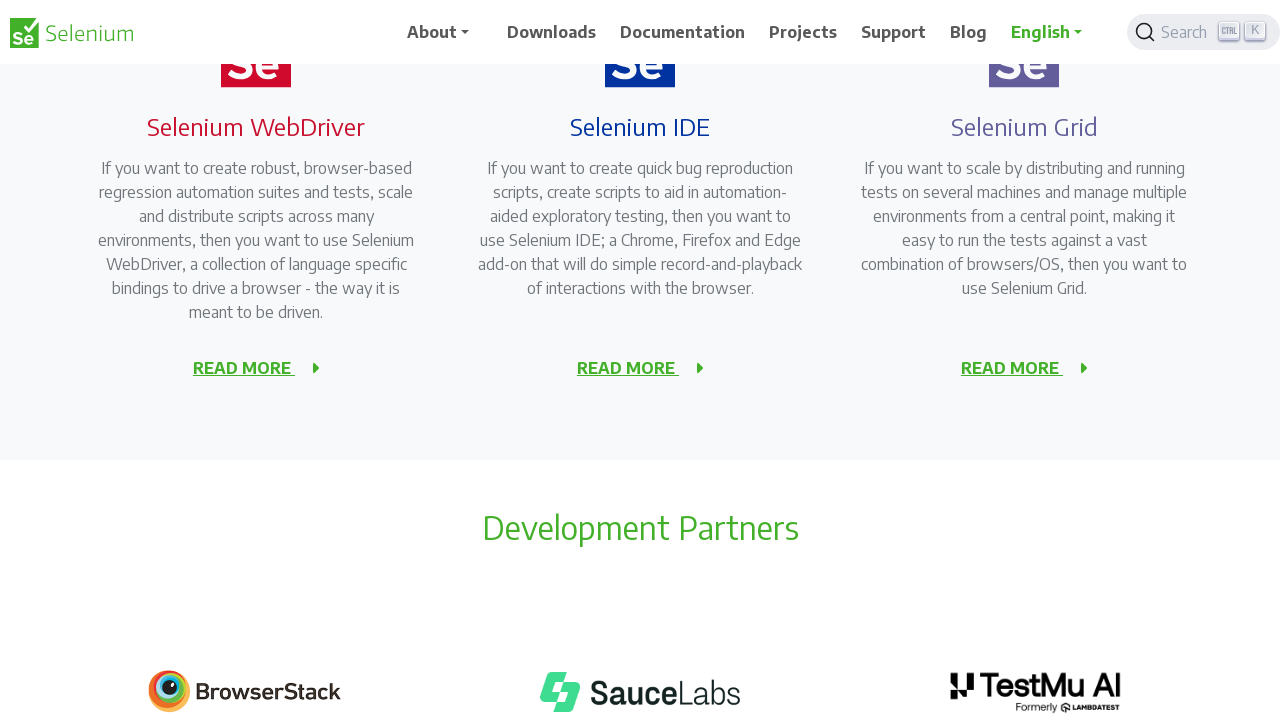

Scrolled to the bottom of the page
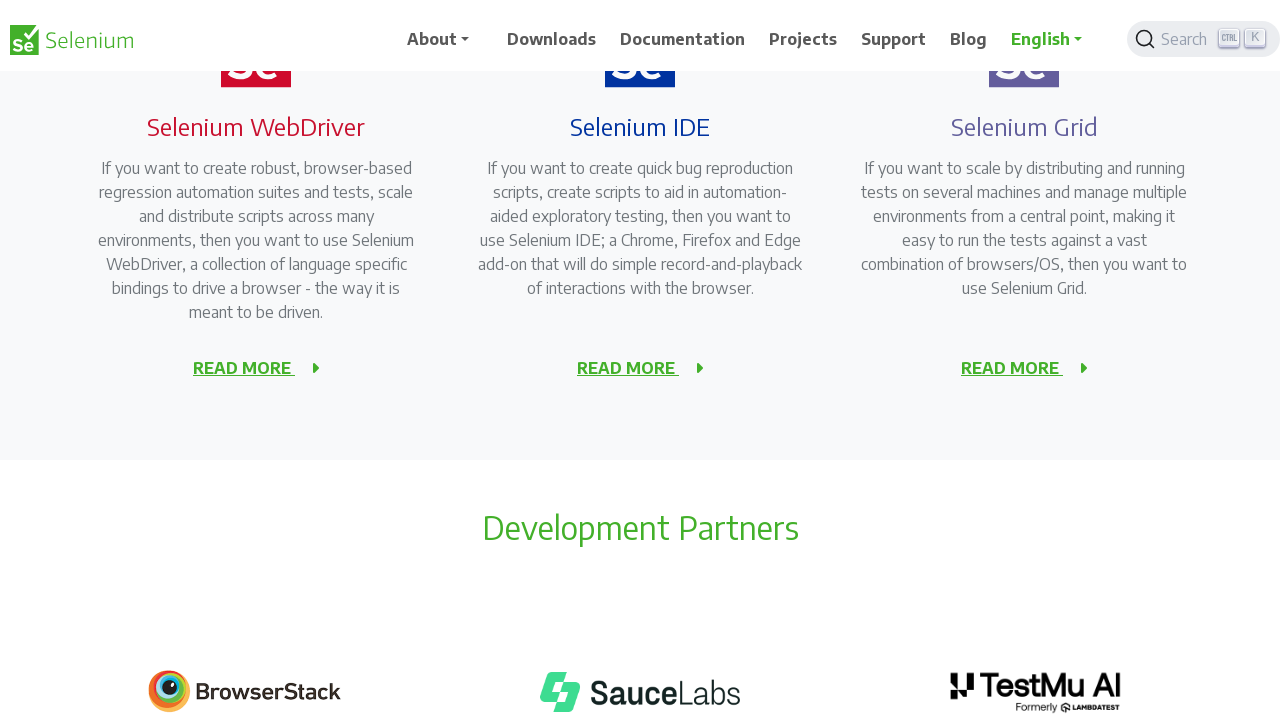

Waited 1 second for scroll animation to complete
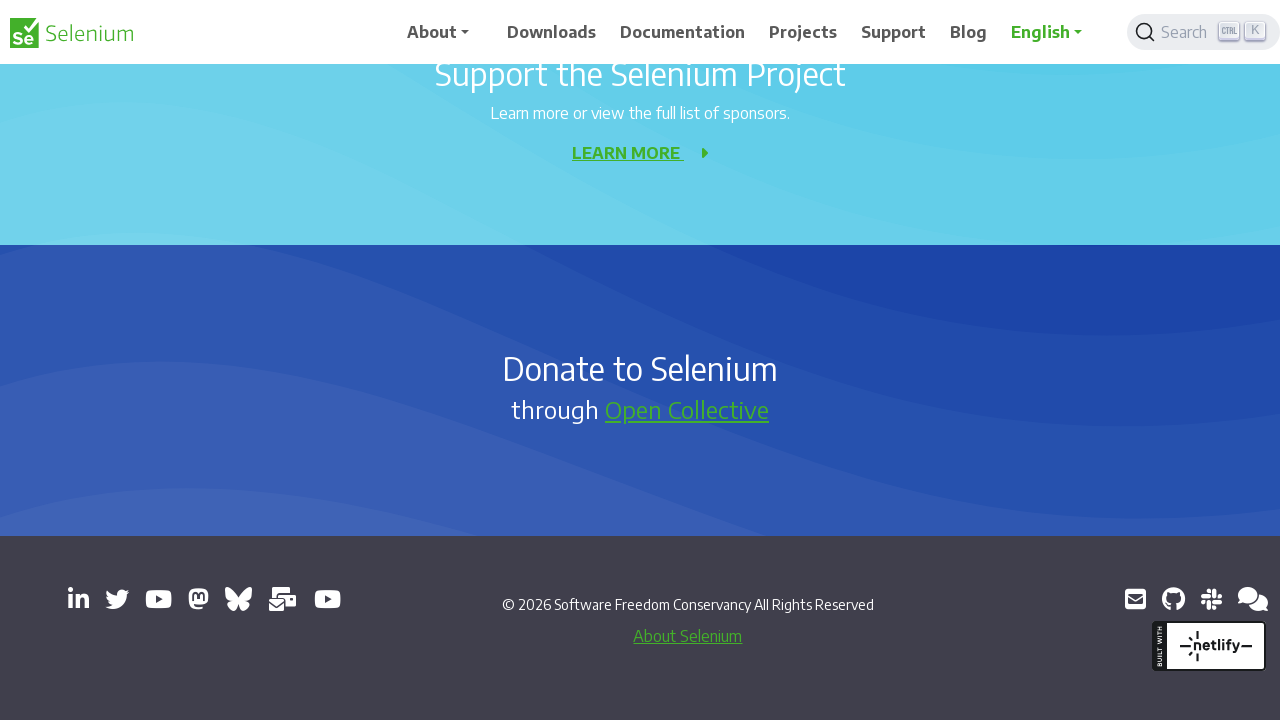

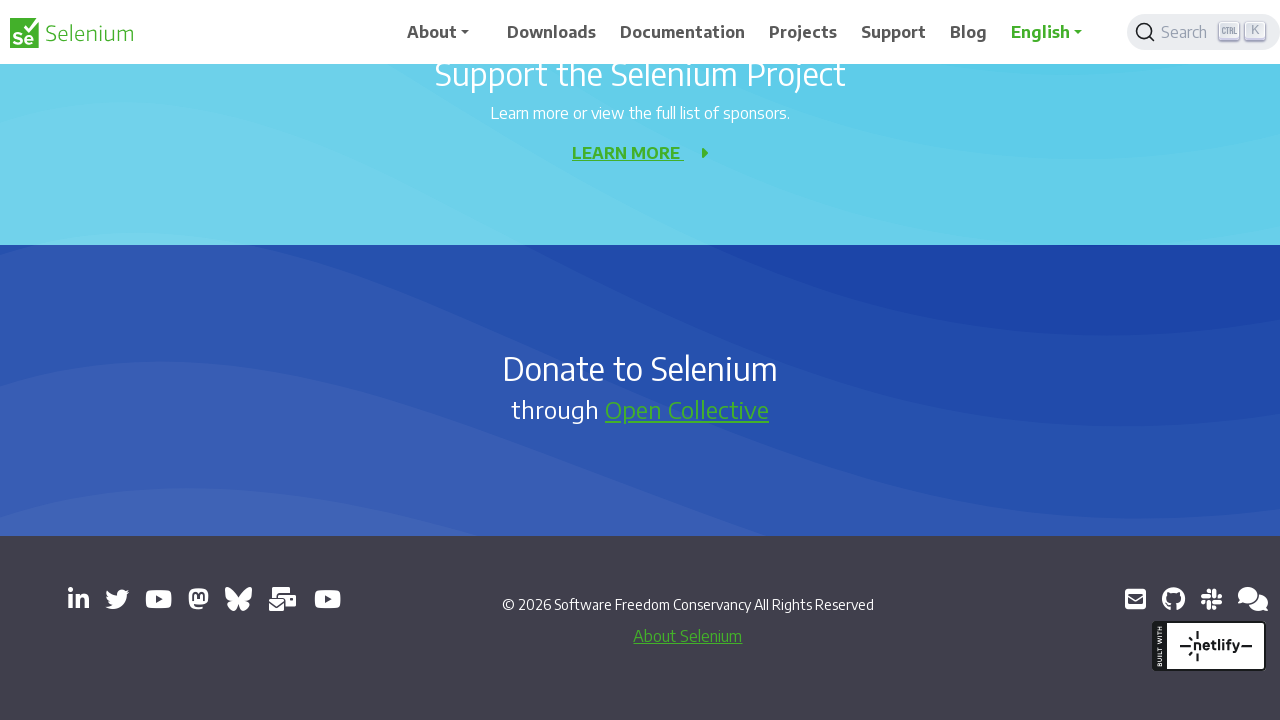